Tests the selectable functionality by navigating to the Serialize tab and selecting multiple items using Ctrl+click

Starting URL: http://demo.automationtesting.in/Selectable.html

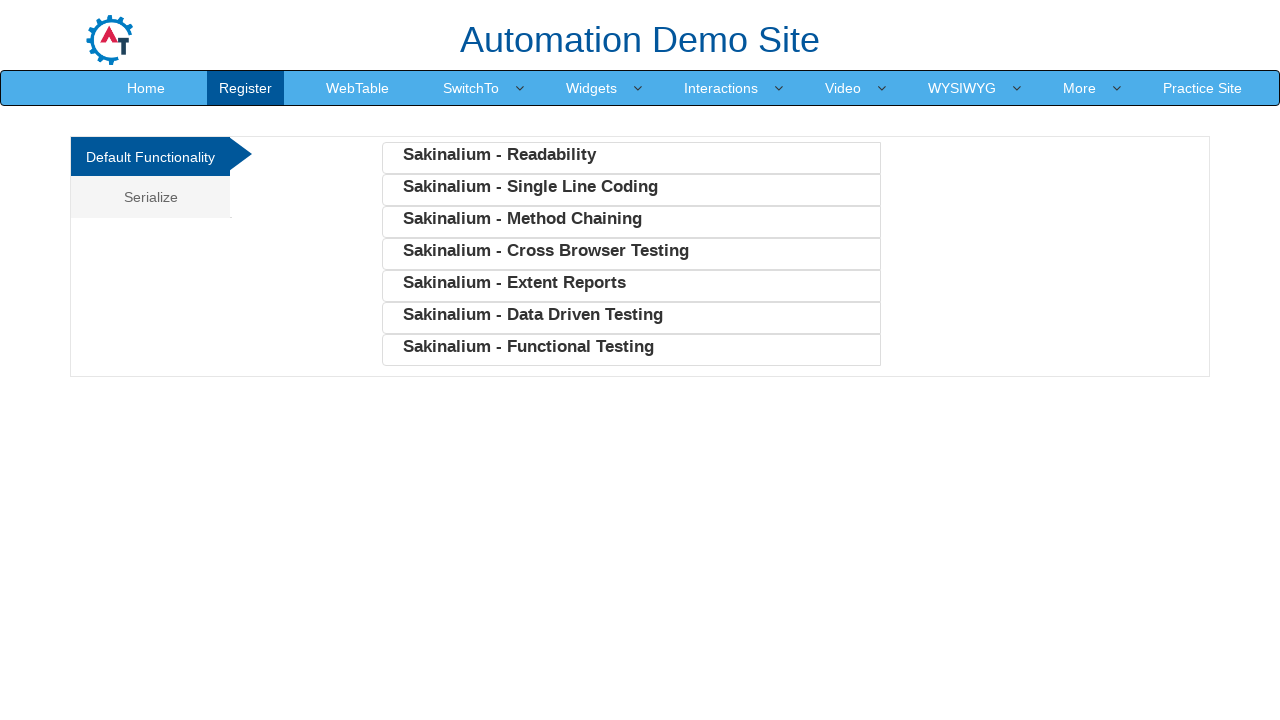

Clicked on the Serialize tab at (150, 197) on xpath=//a[@href='#Serialize']
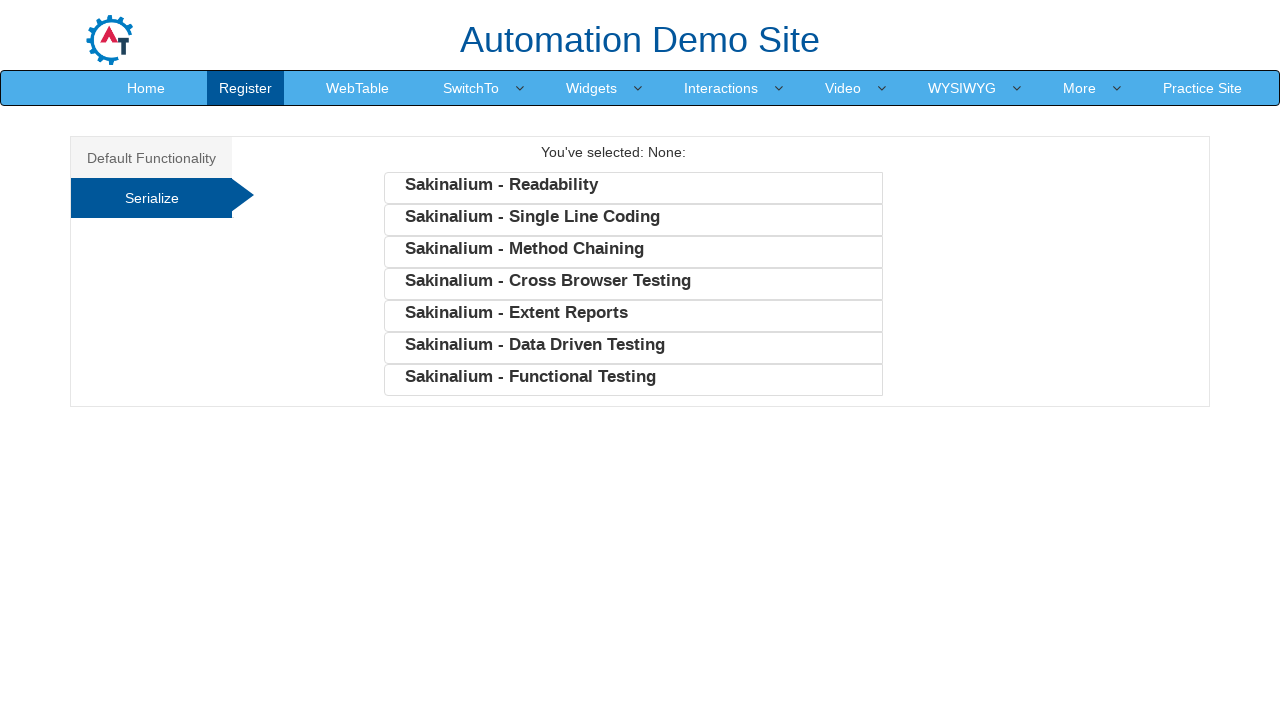

Serialize list items loaded and visible
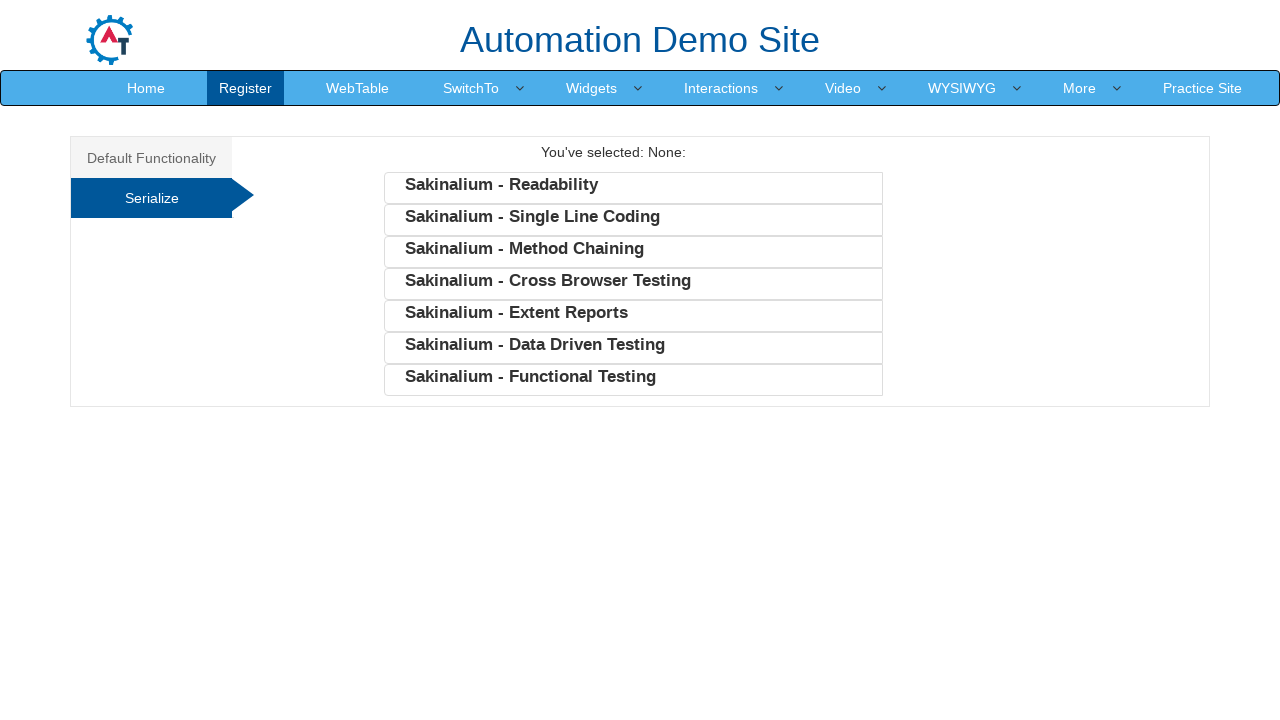

Retrieved all serialize list items
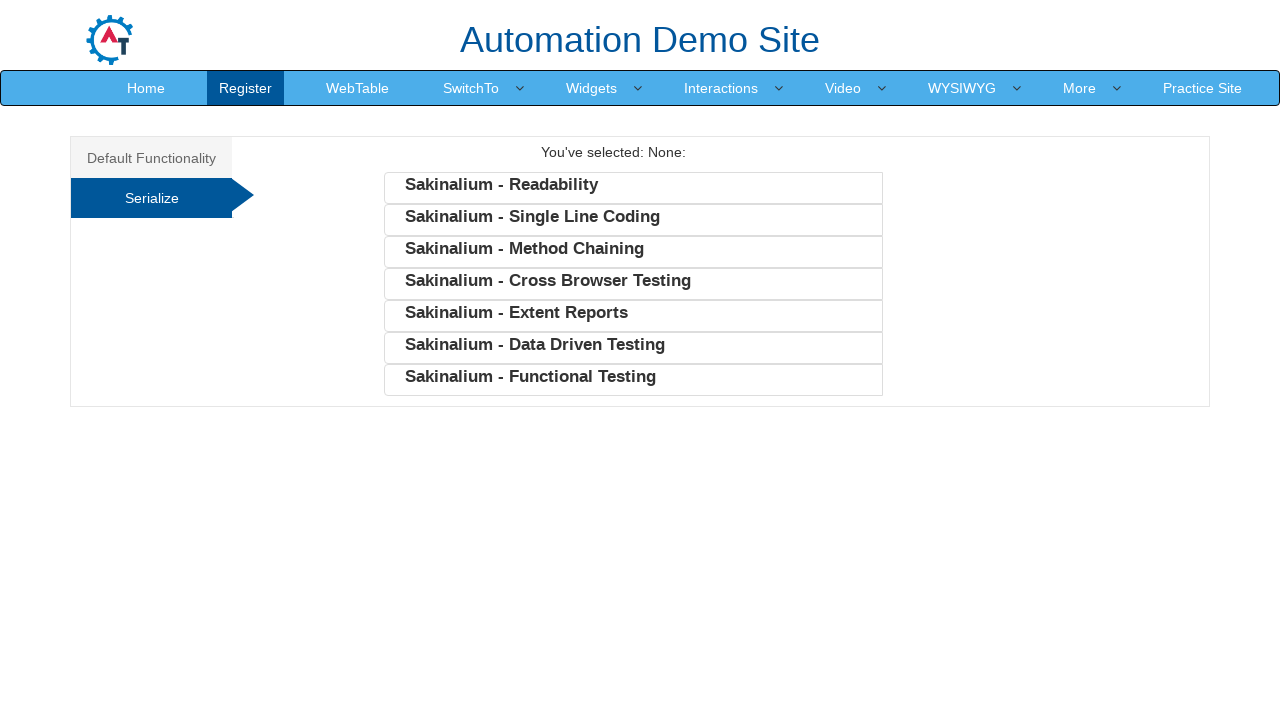

Pressed Control key down
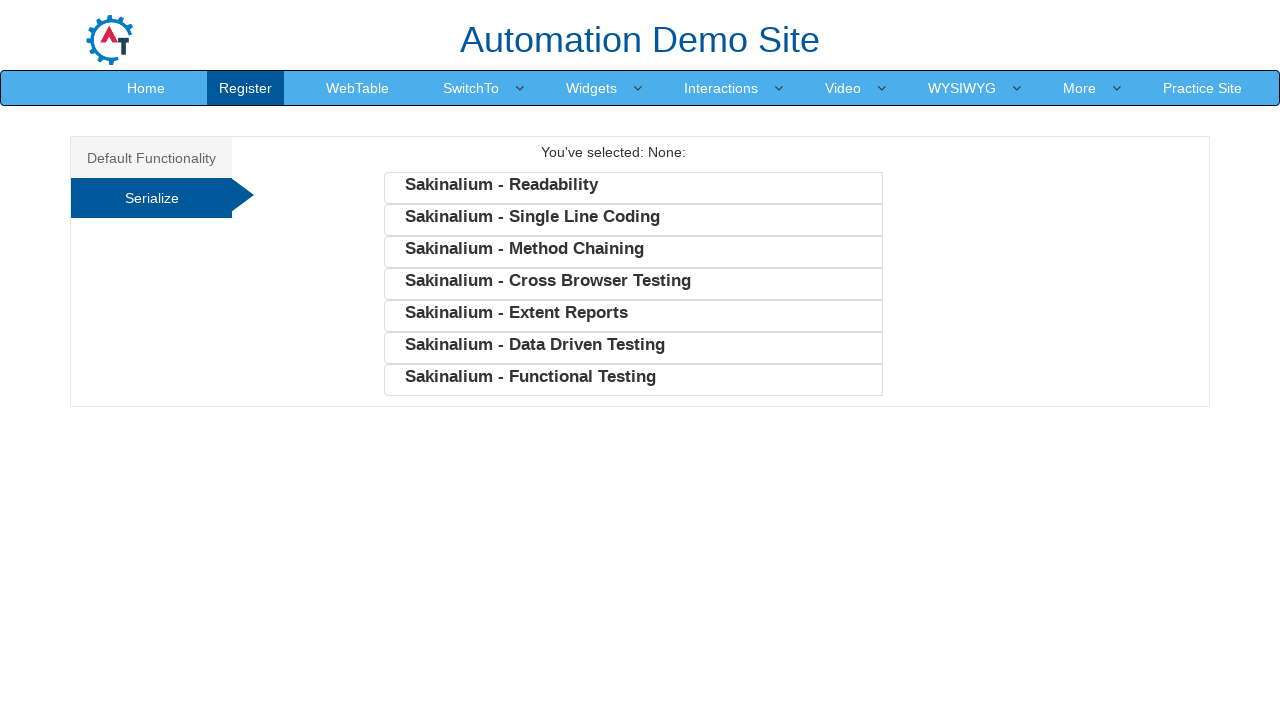

Selected first item (index 0) with Ctrl held at (633, 188) on xpath=//ul[@class='SerializeFunc']/li >> nth=0
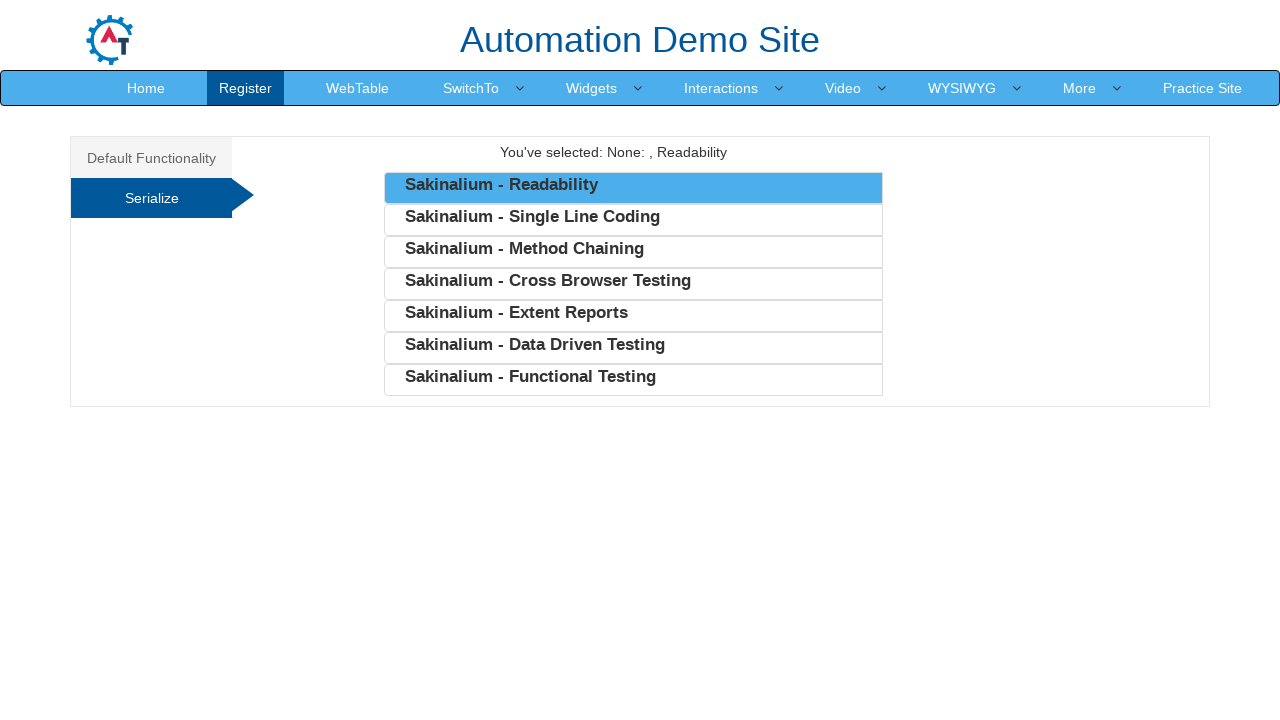

Selected third item (index 2) with Ctrl held at (633, 252) on xpath=//ul[@class='SerializeFunc']/li >> nth=2
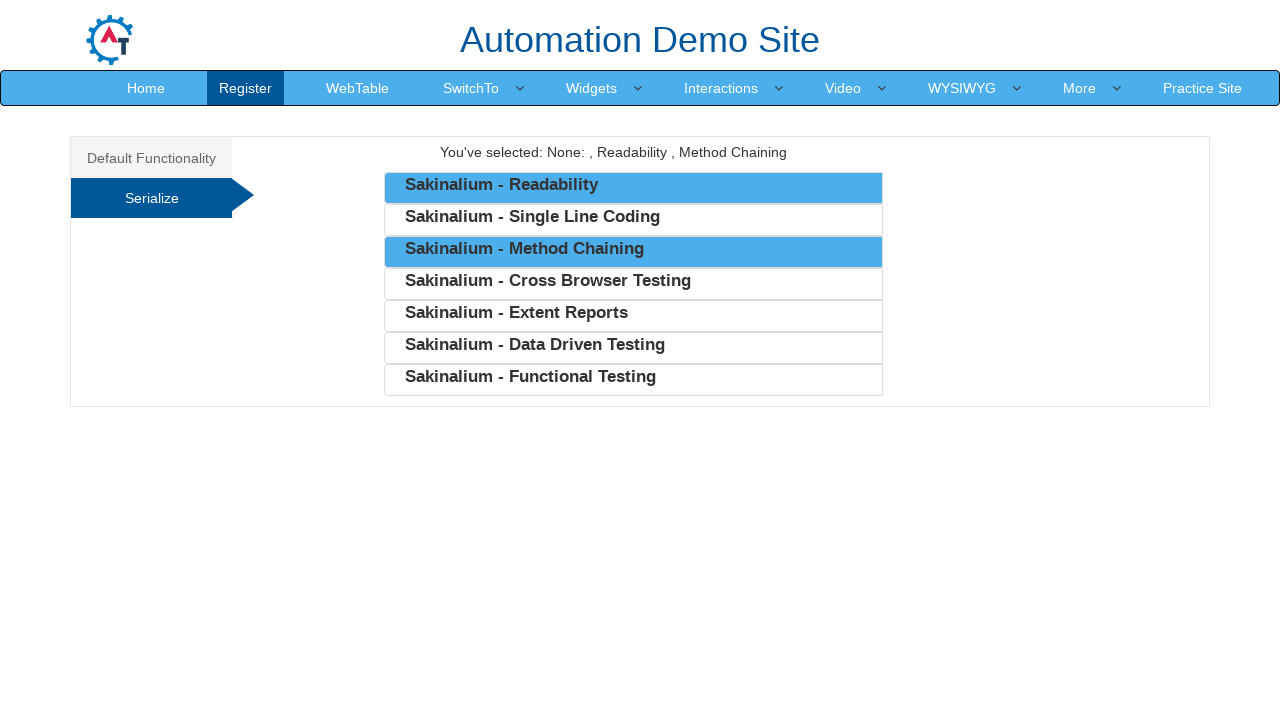

Selected fifth item (index 4) with Ctrl held at (633, 316) on xpath=//ul[@class='SerializeFunc']/li >> nth=4
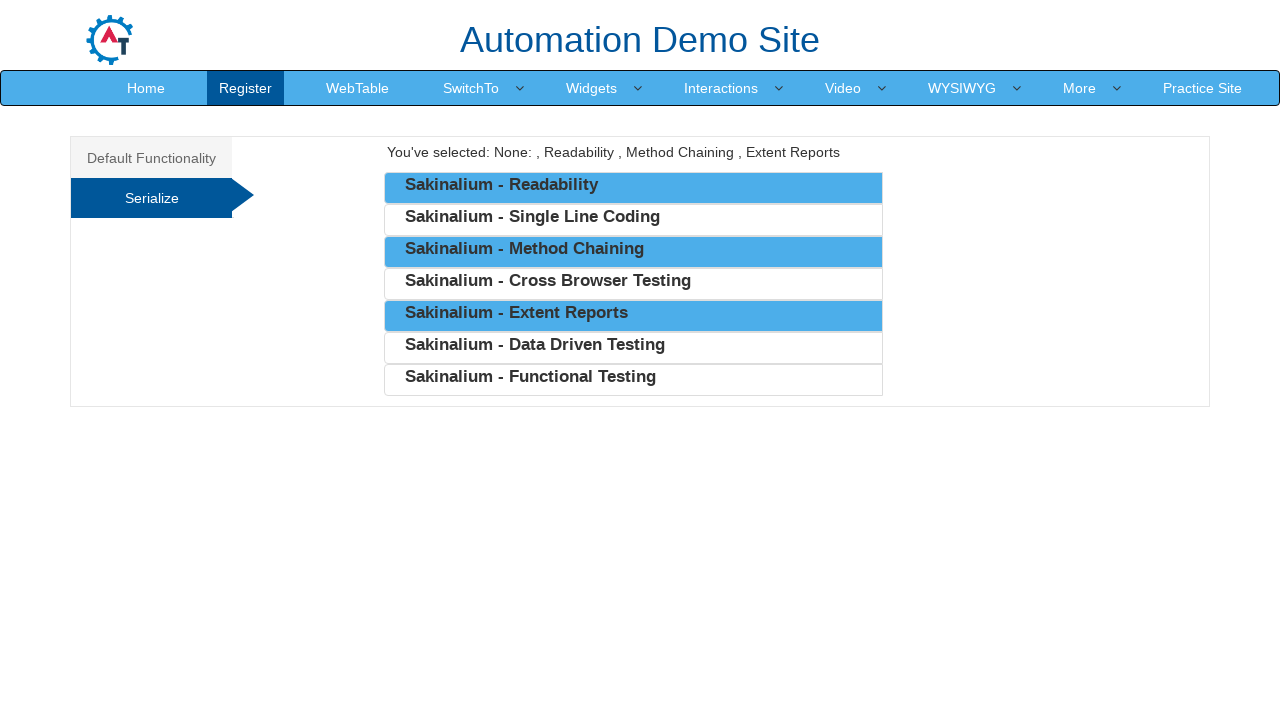

Released Control key
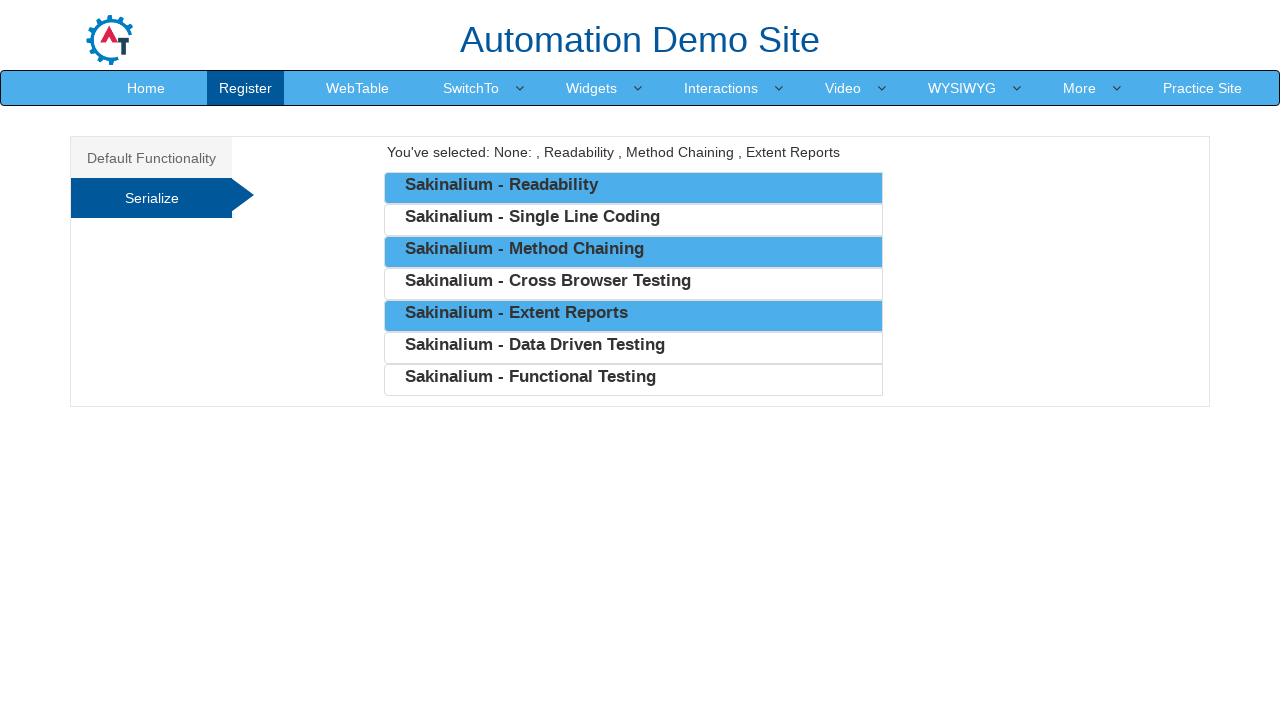

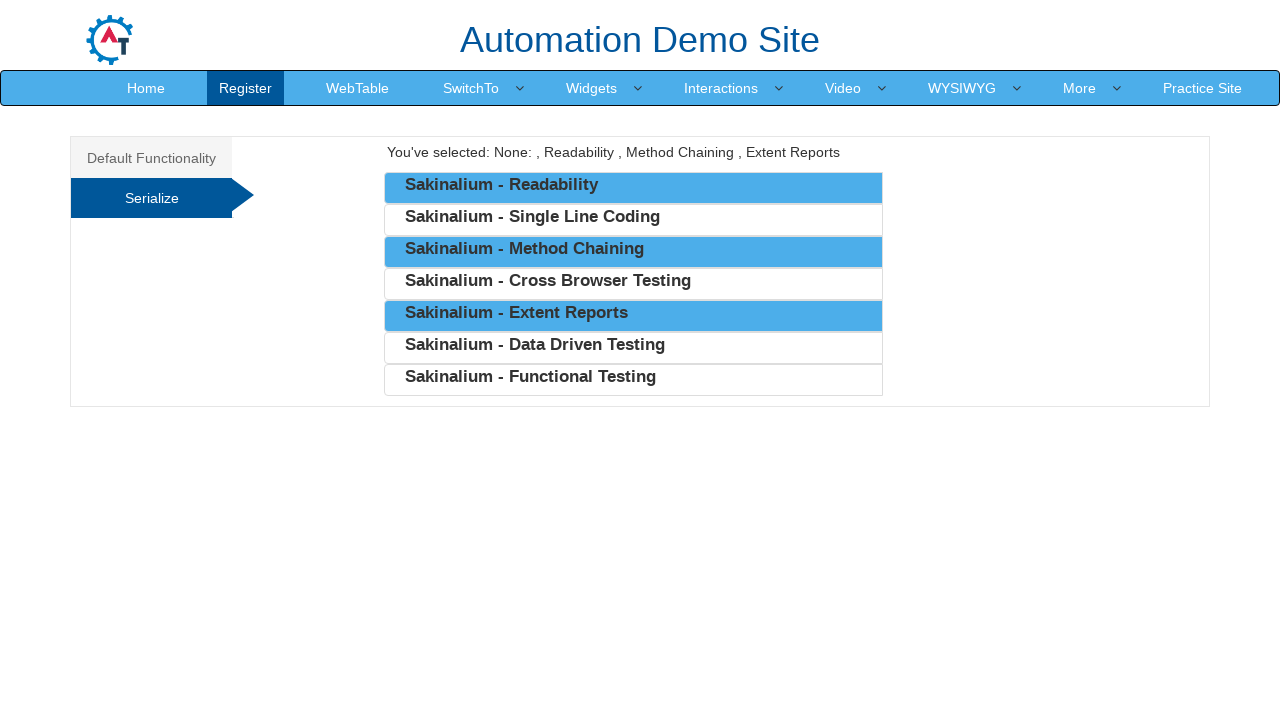